Interacts with a date picker by clearing and entering a new date

Starting URL: https://demoqa.com/date-picker

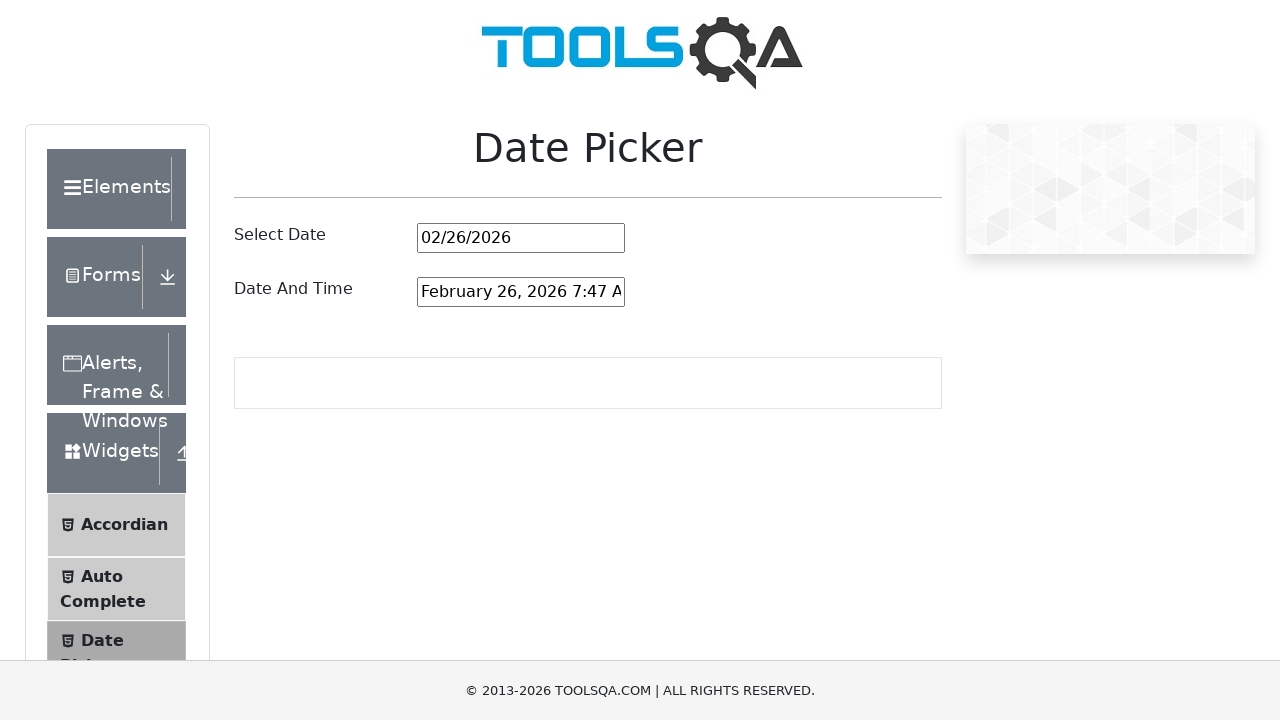

Navigated to date picker page
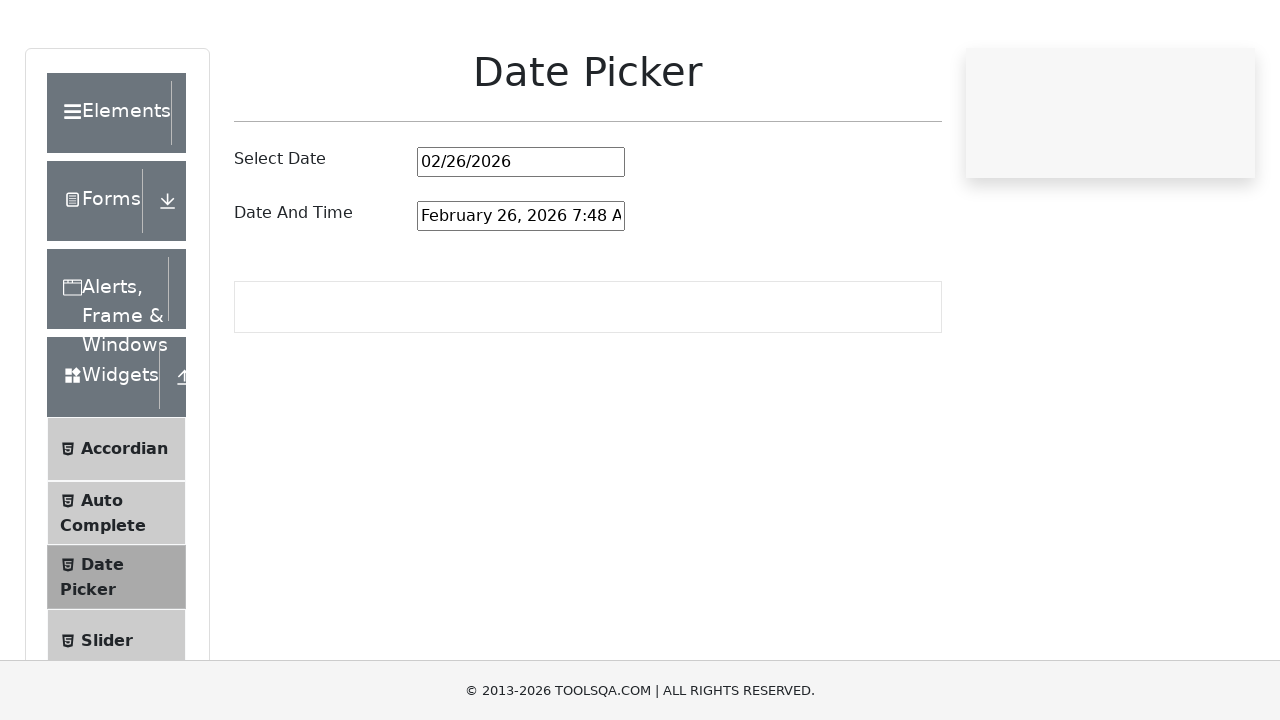

Cleared the date picker input field on #datePickerMonthYearInput
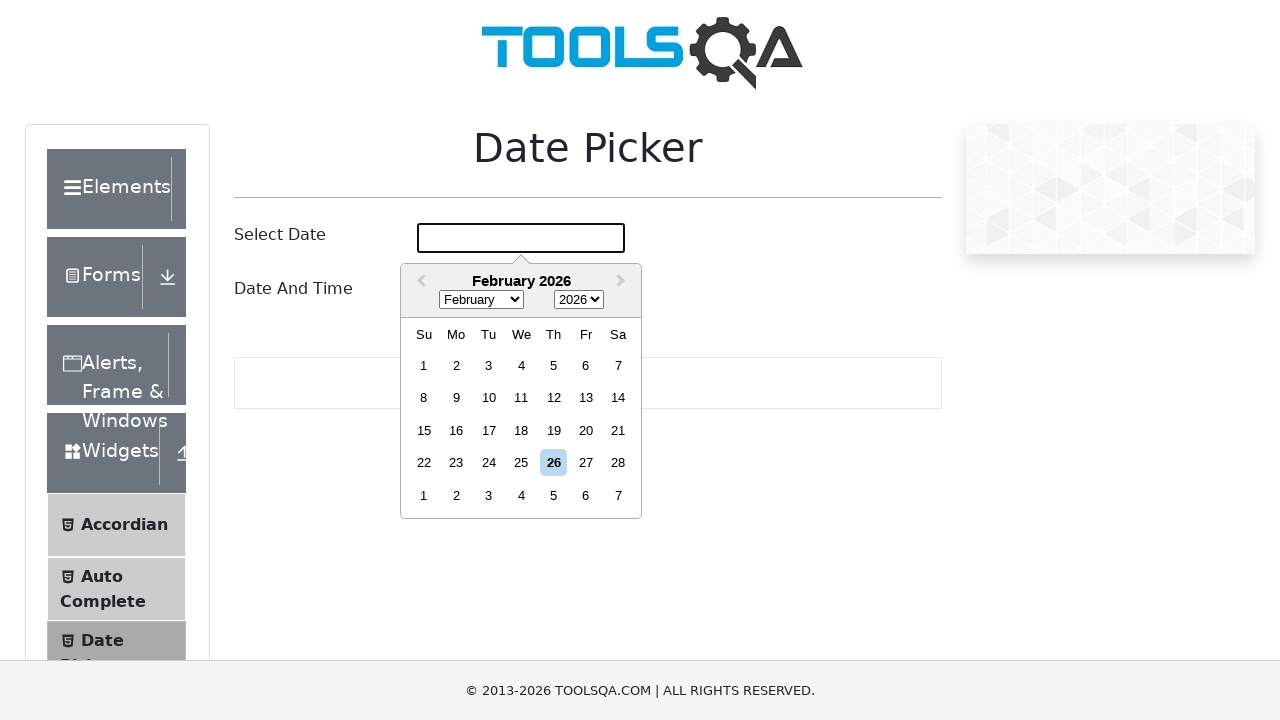

Entered new date '07/25/2022' into the date picker on #datePickerMonthYearInput
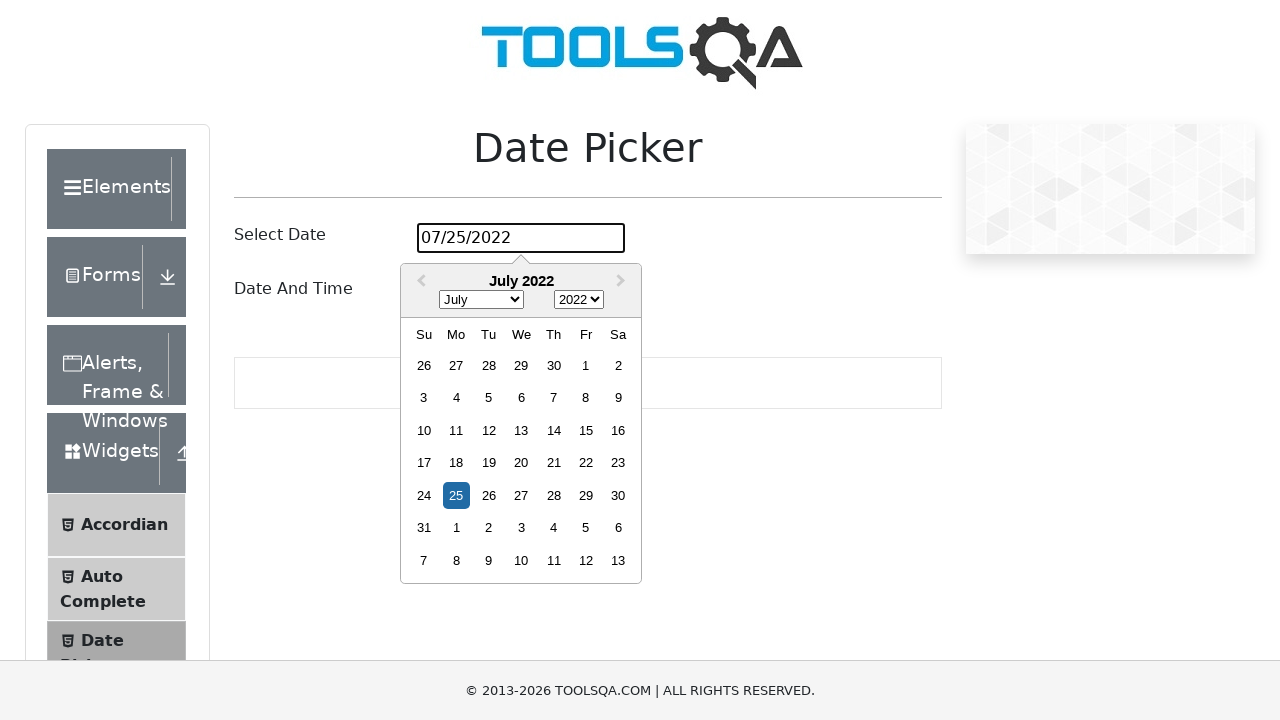

Pressed Enter to confirm the date selection on #datePickerMonthYearInput
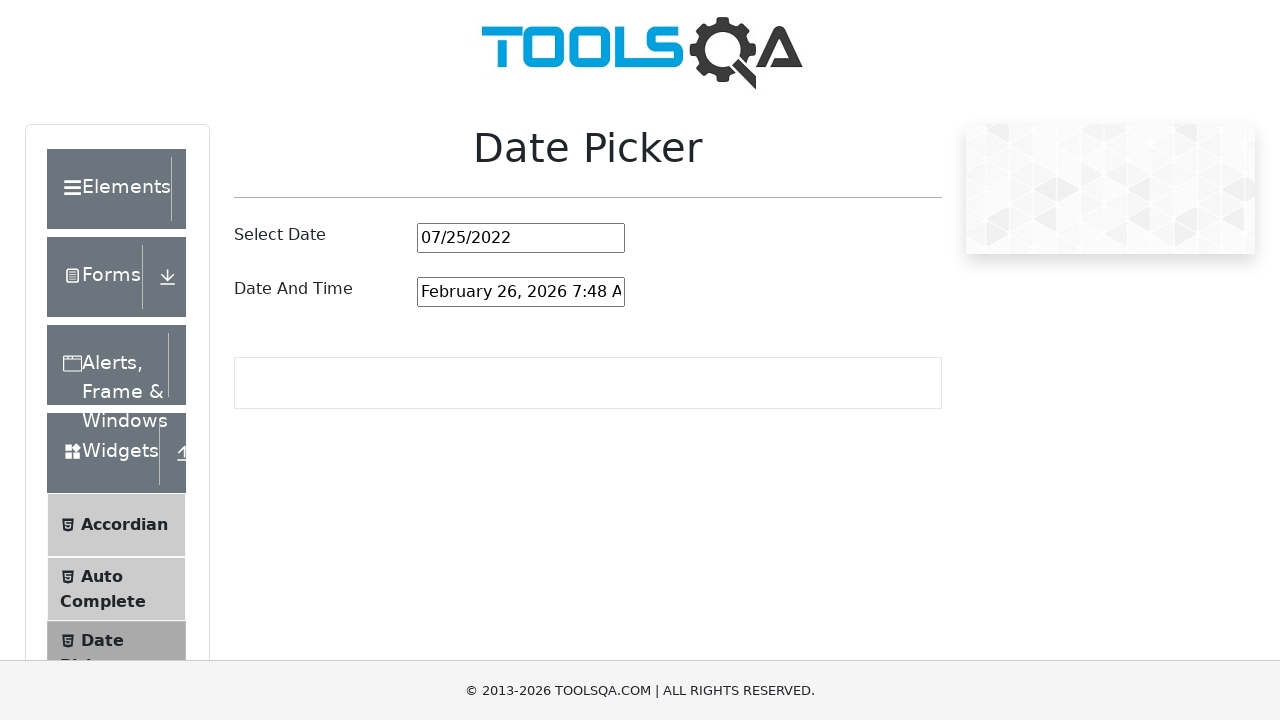

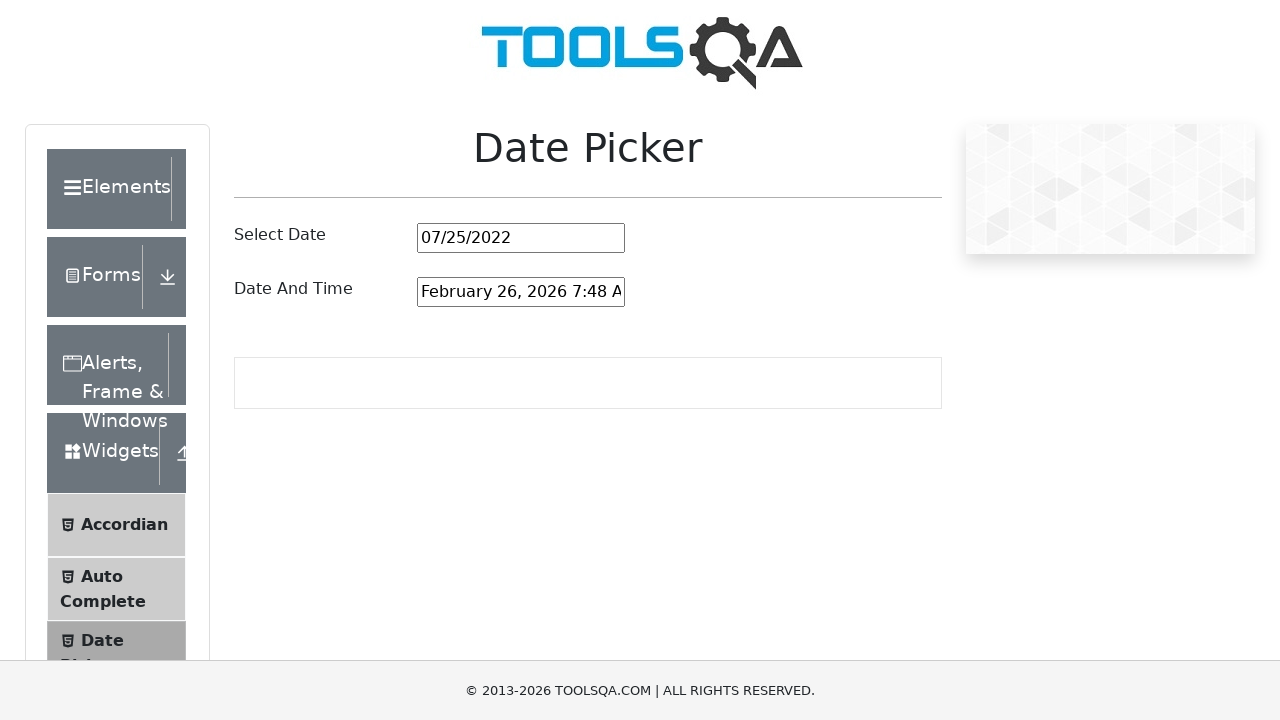